Tests finding an element by link text and clicking on the A/B Testing link from the main page

Starting URL: https://the-internet.herokuapp.com

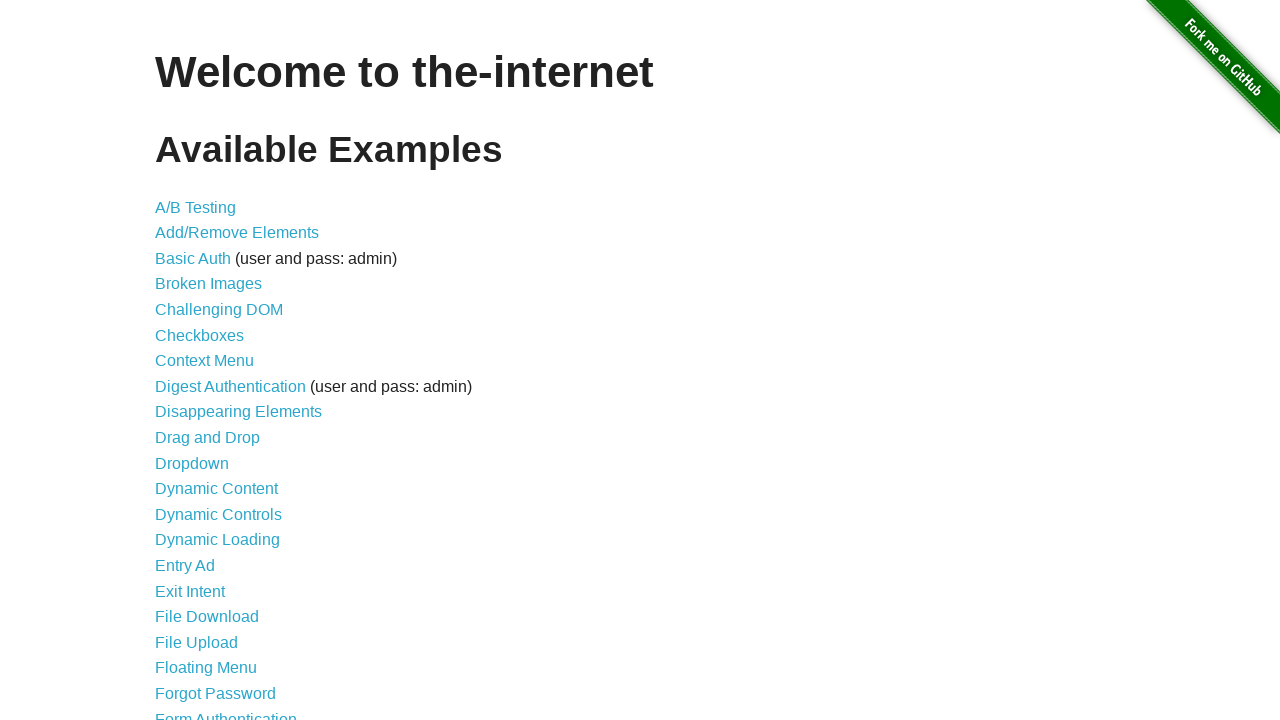

Navigated to the main page at https://the-internet.herokuapp.com
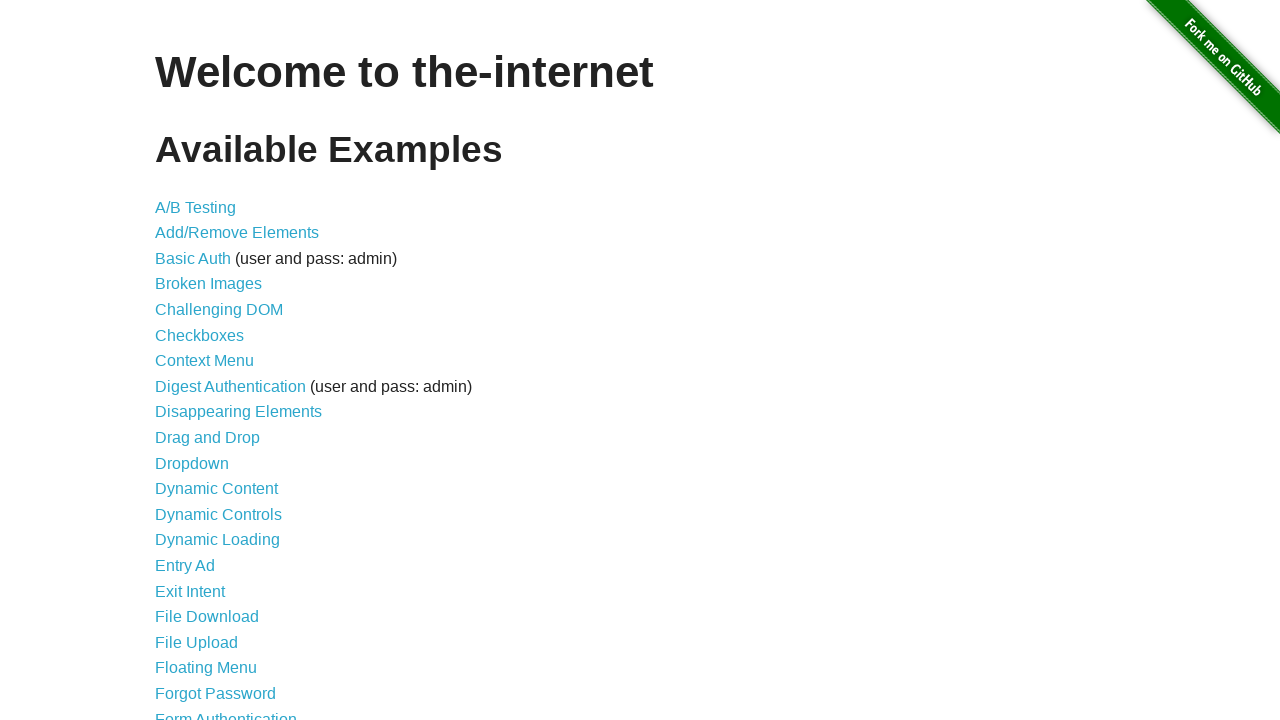

Clicked the A/B Testing link by link text at (196, 207) on text=A/B Testing
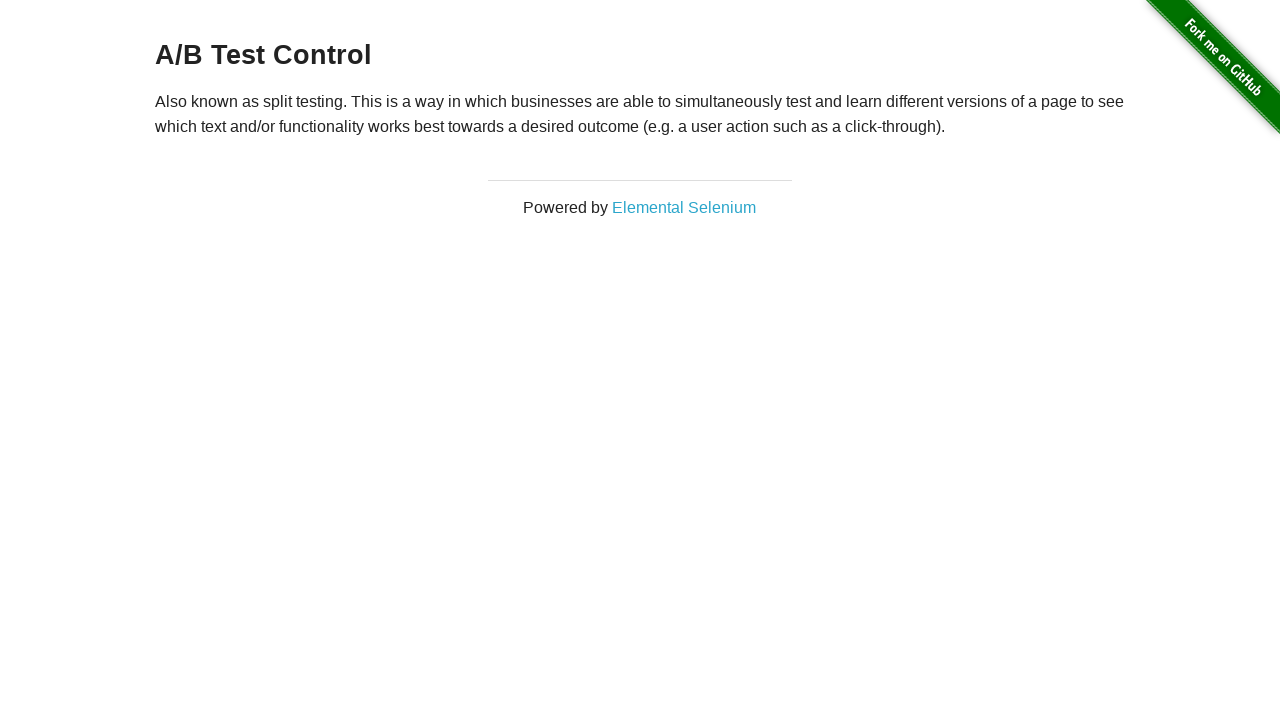

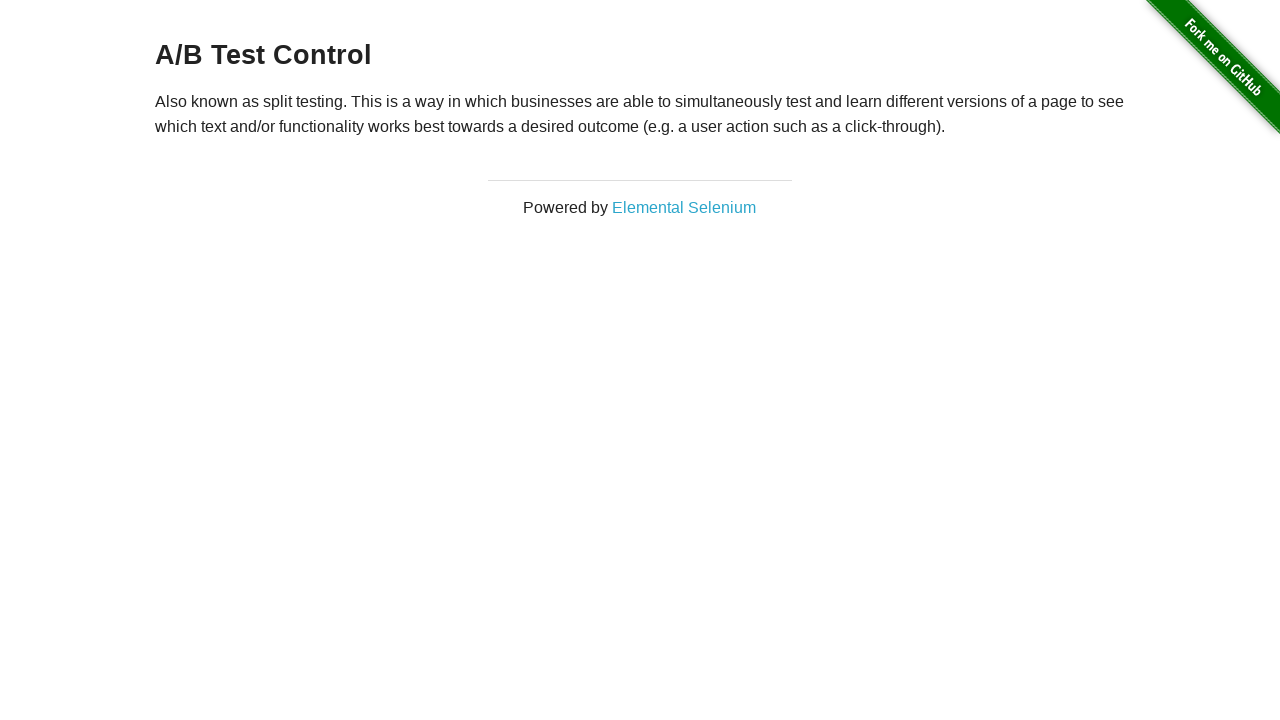